Tests confirm dialog by clicking a button that triggers a confirm alert, accepting it, and verifying the result text shows "Ok"

Starting URL: https://demoqa.com/alerts

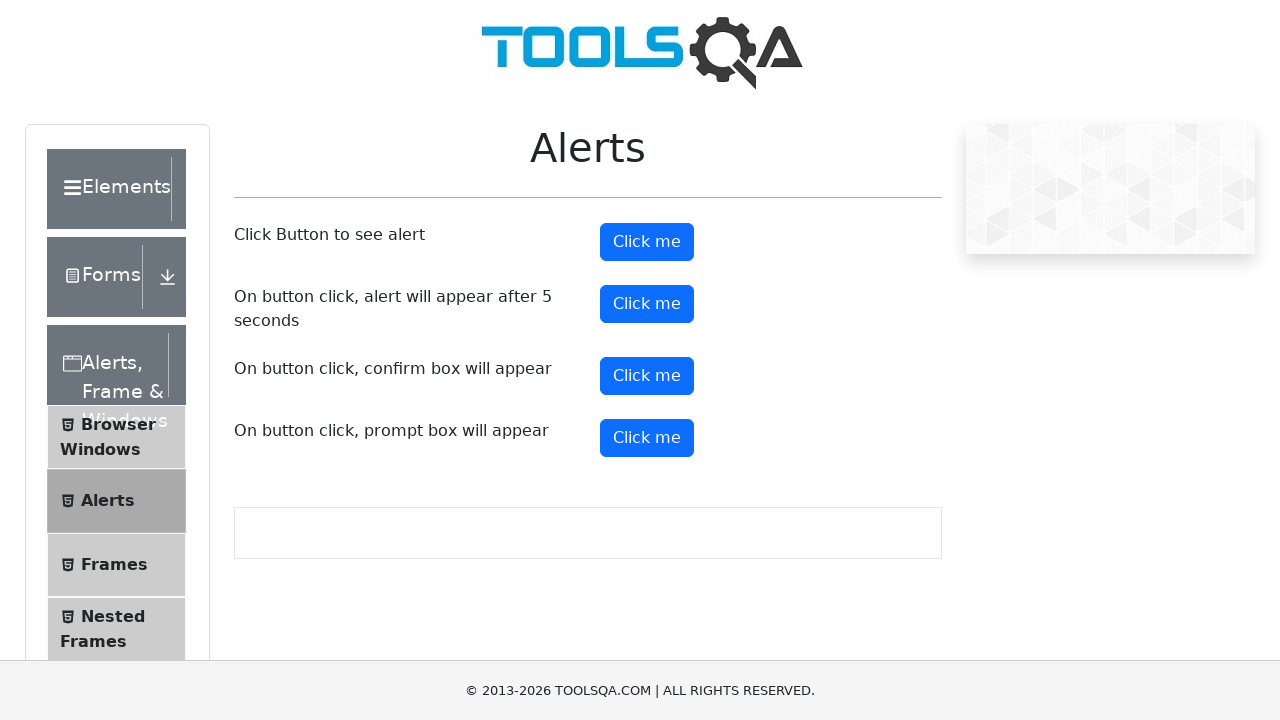

Set up dialog handler to accept confirm dialogs
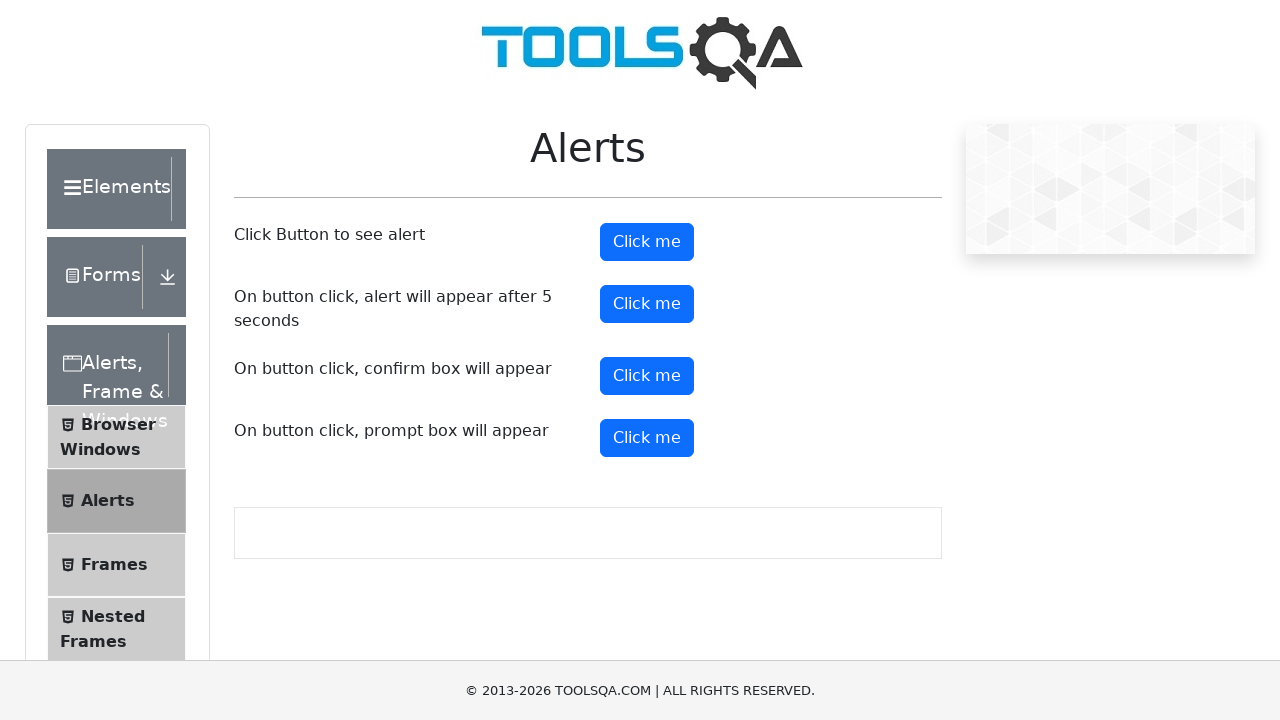

Clicked confirm button to trigger confirm dialog at (647, 376) on #confirmButton
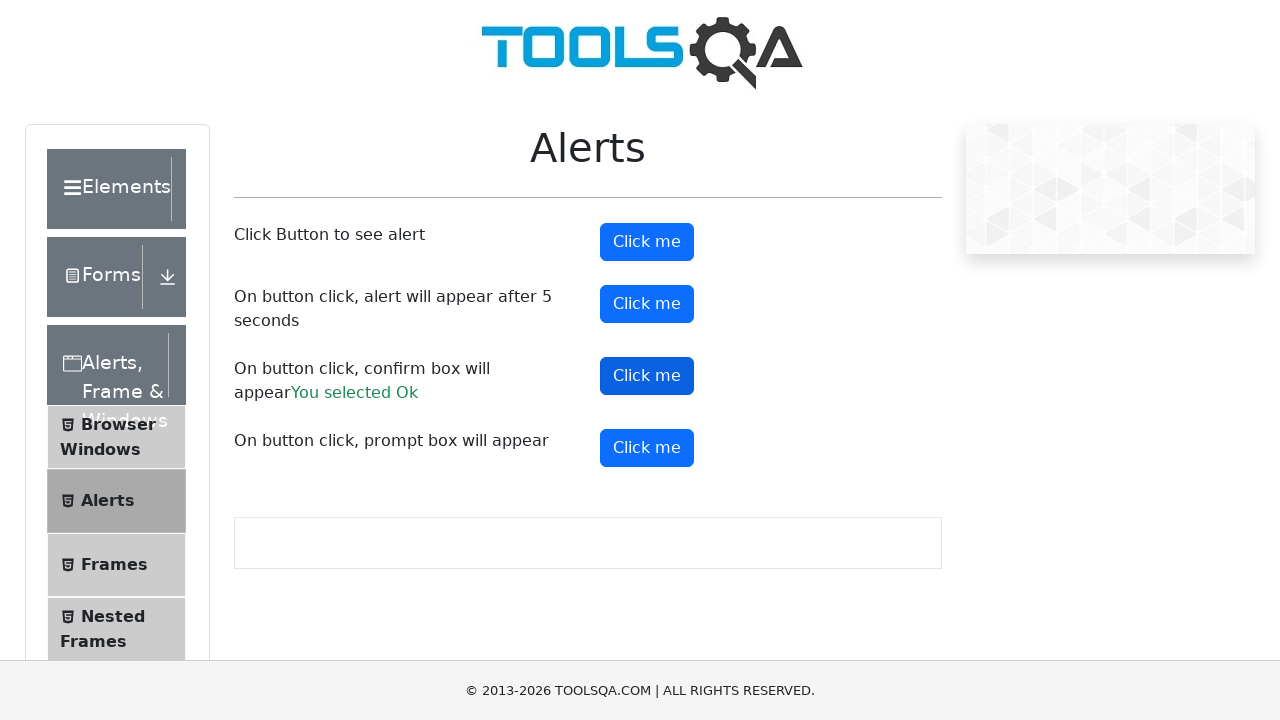

Waited for confirm result element to appear
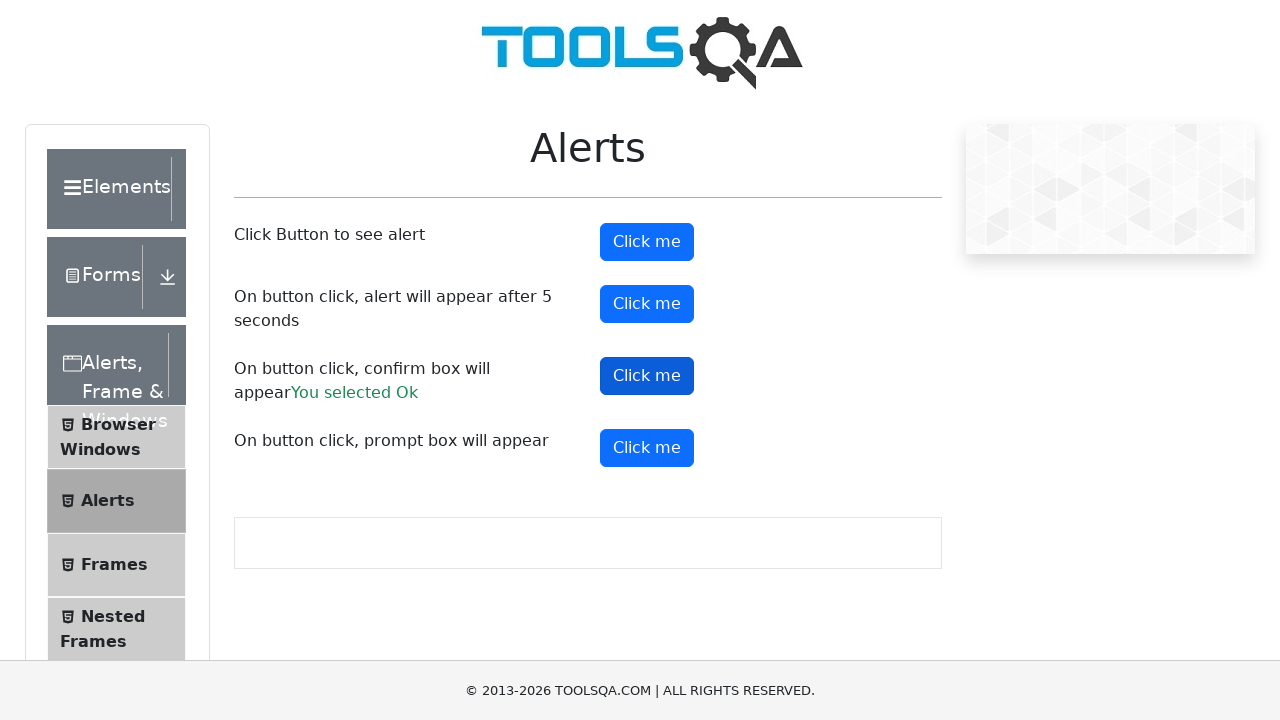

Retrieved confirm result text
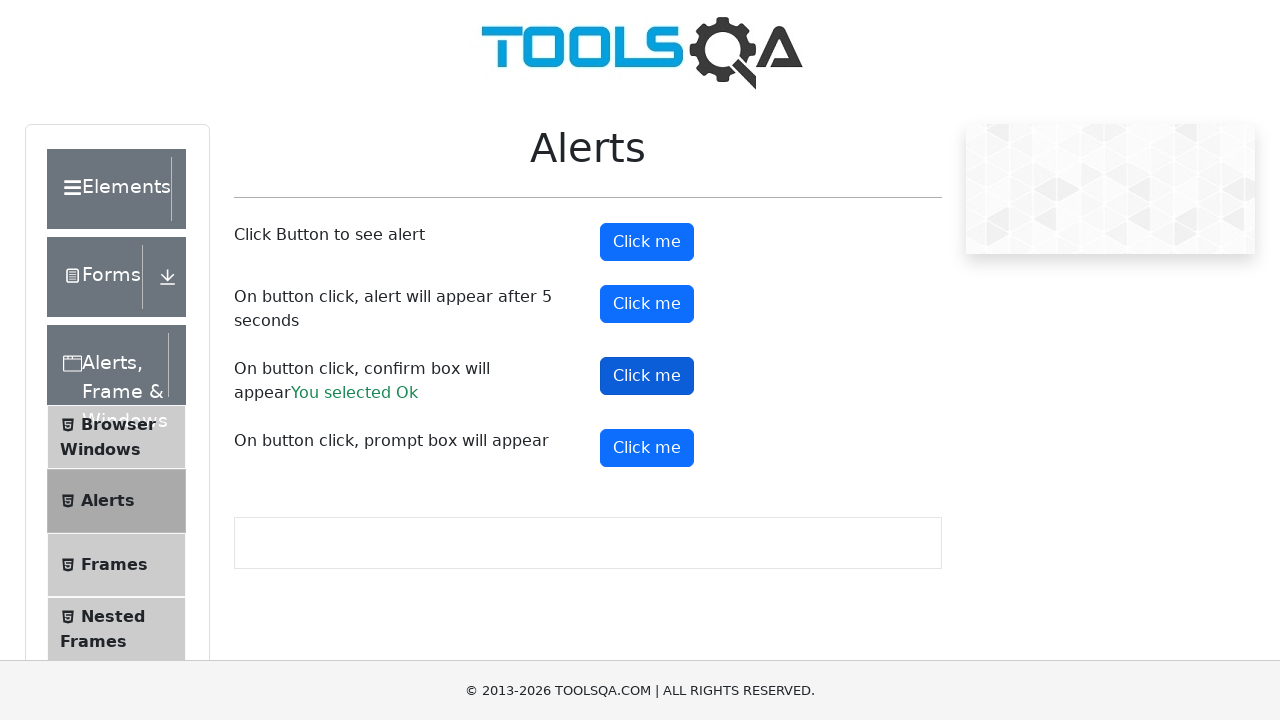

Verified result text contains 'Ok'
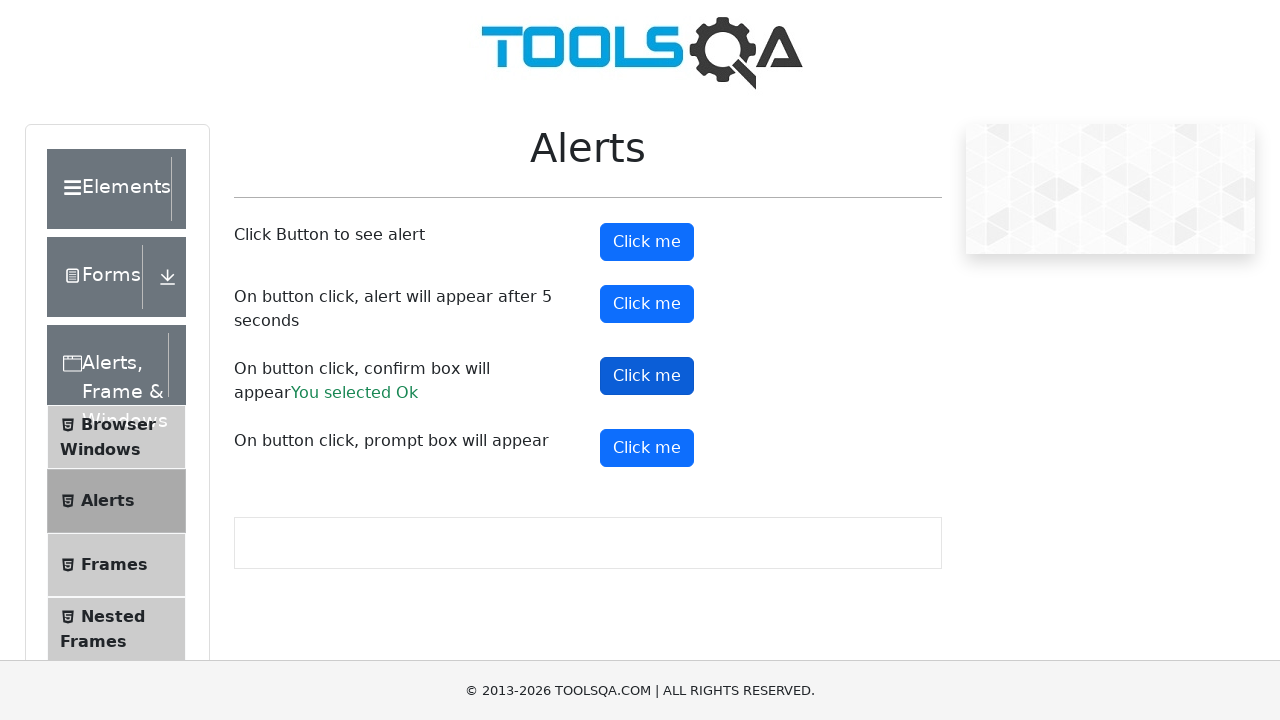

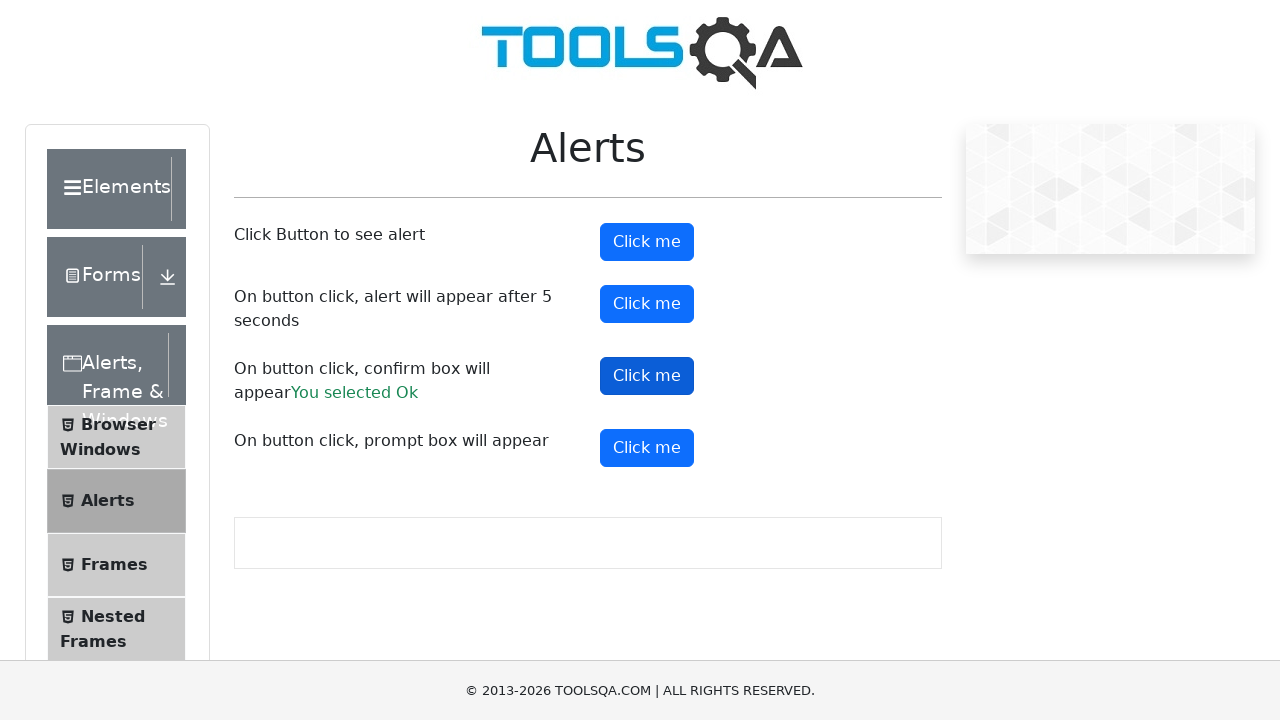